Tests page scrolling functionality by scrolling down 500 pixels and then scrolling back up 500 pixels on a registration page.

Starting URL: https://demo.automationtesting.in/Register.html

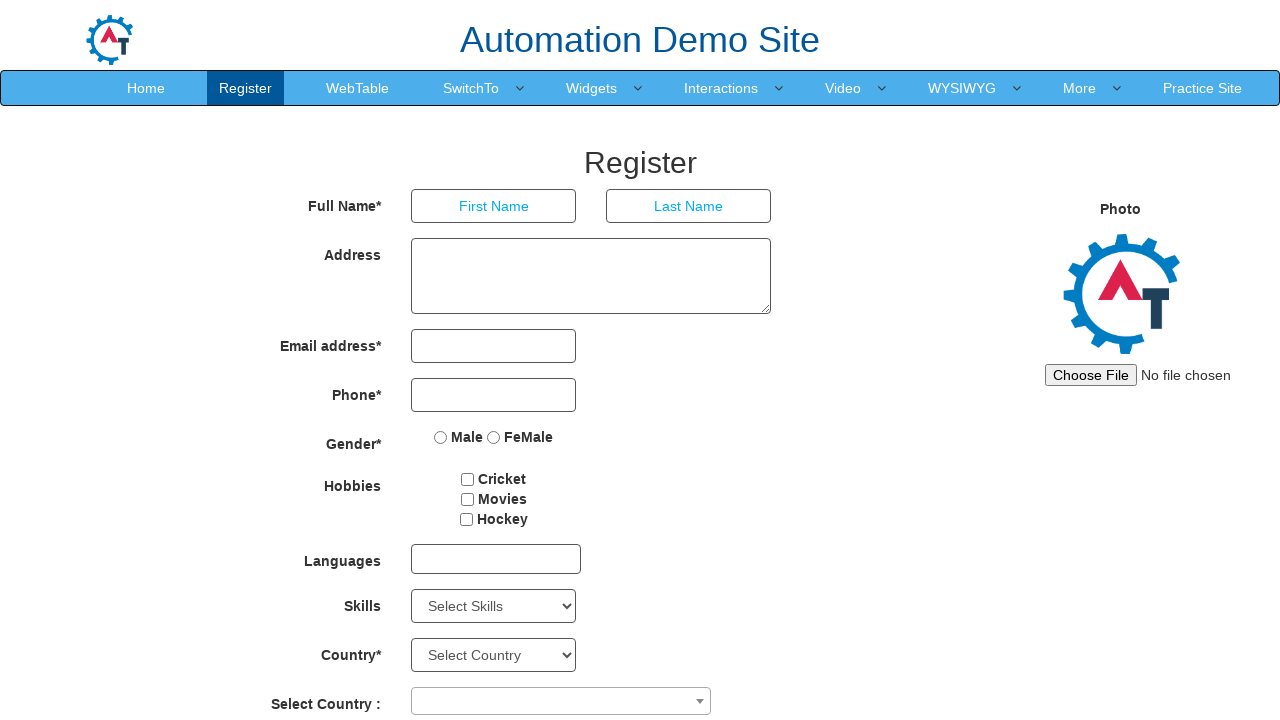

Scrolled down 500 pixels on registration page
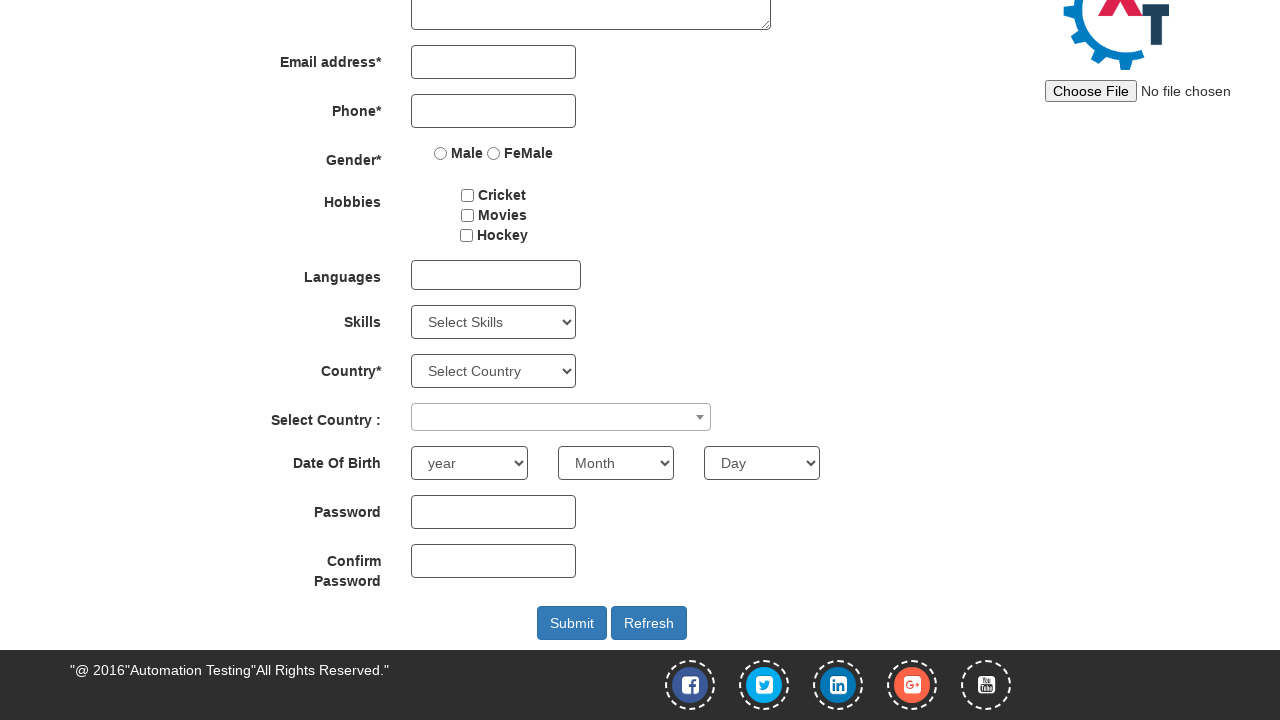

Waited 3 seconds to observe scroll effect
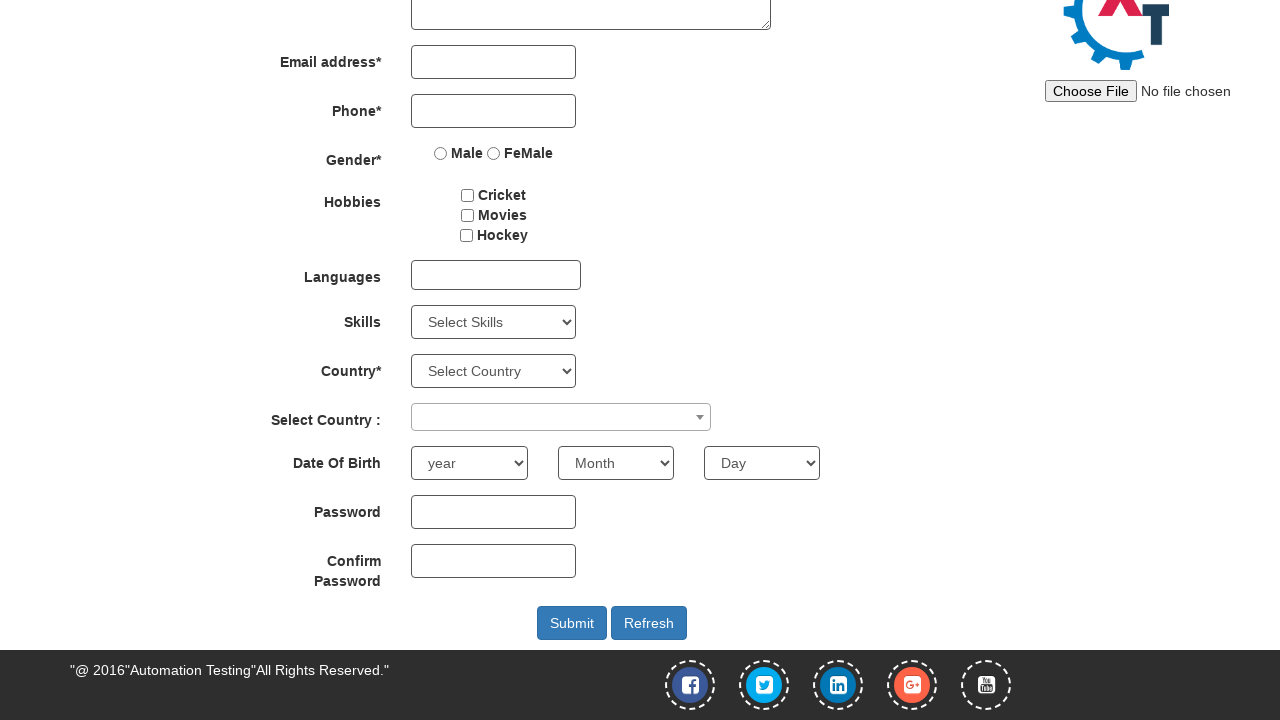

Scrolled back up 500 pixels on registration page
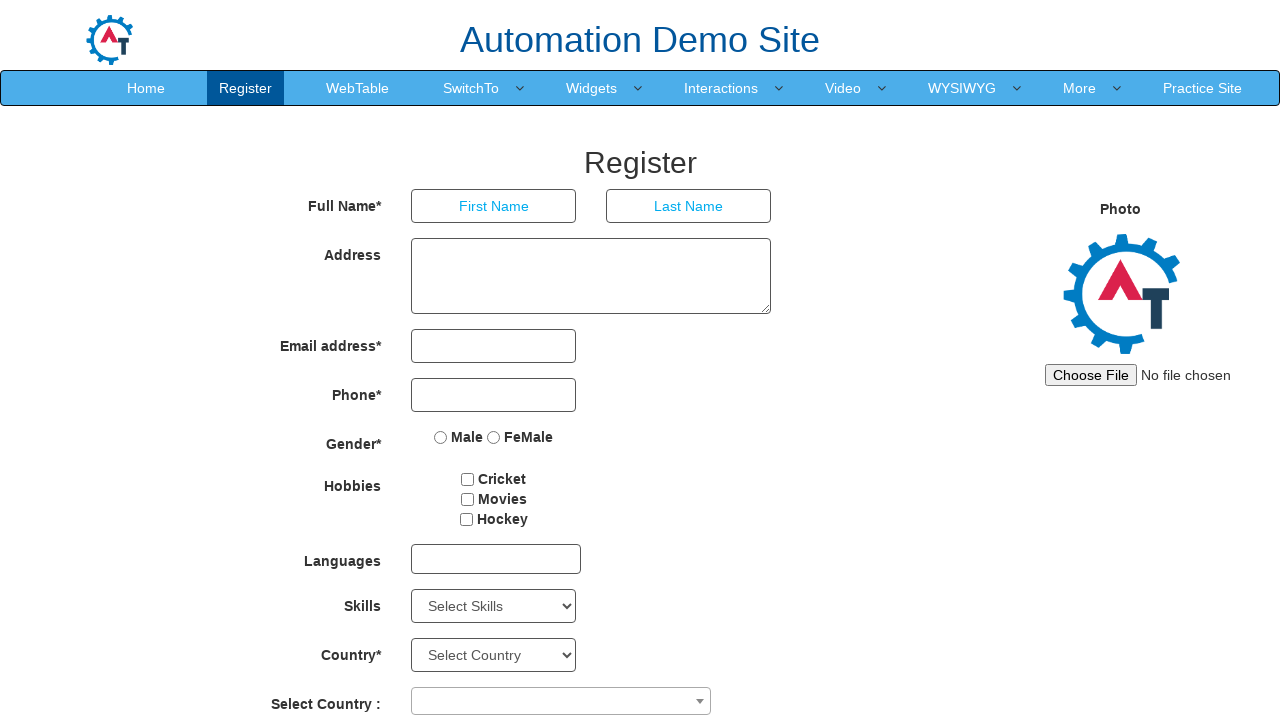

Waited 3 seconds to observe scroll effect
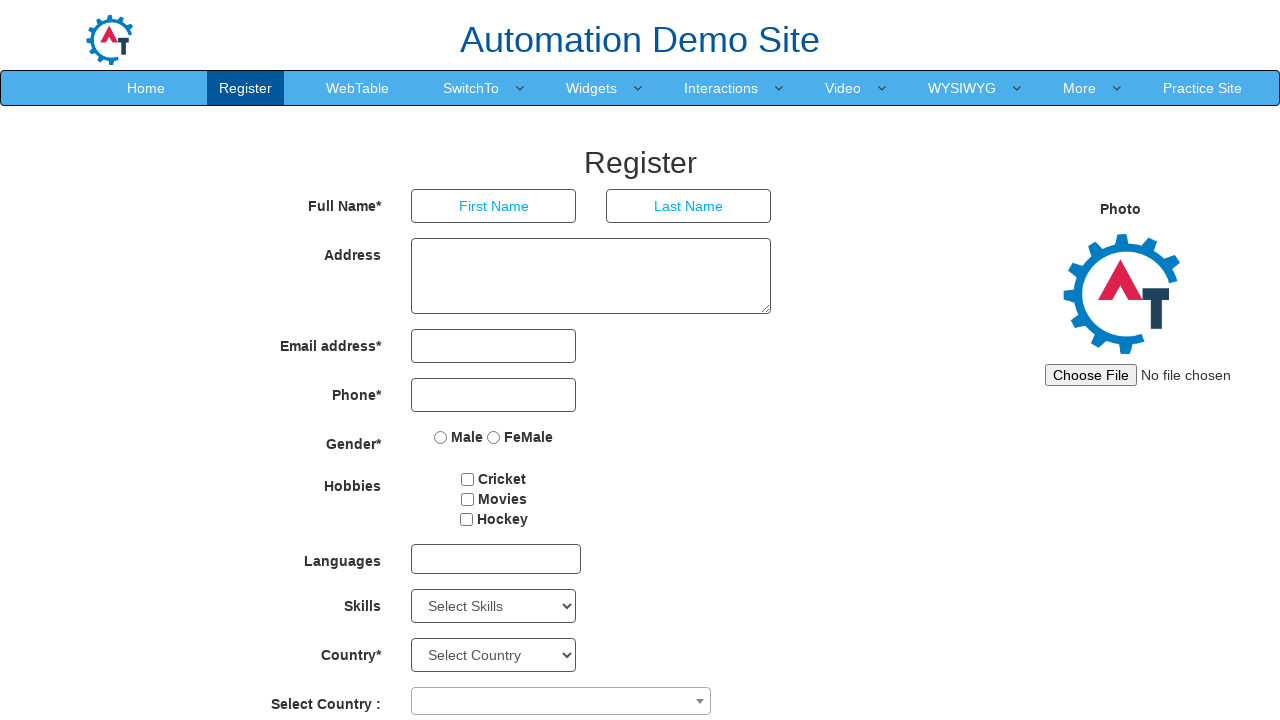

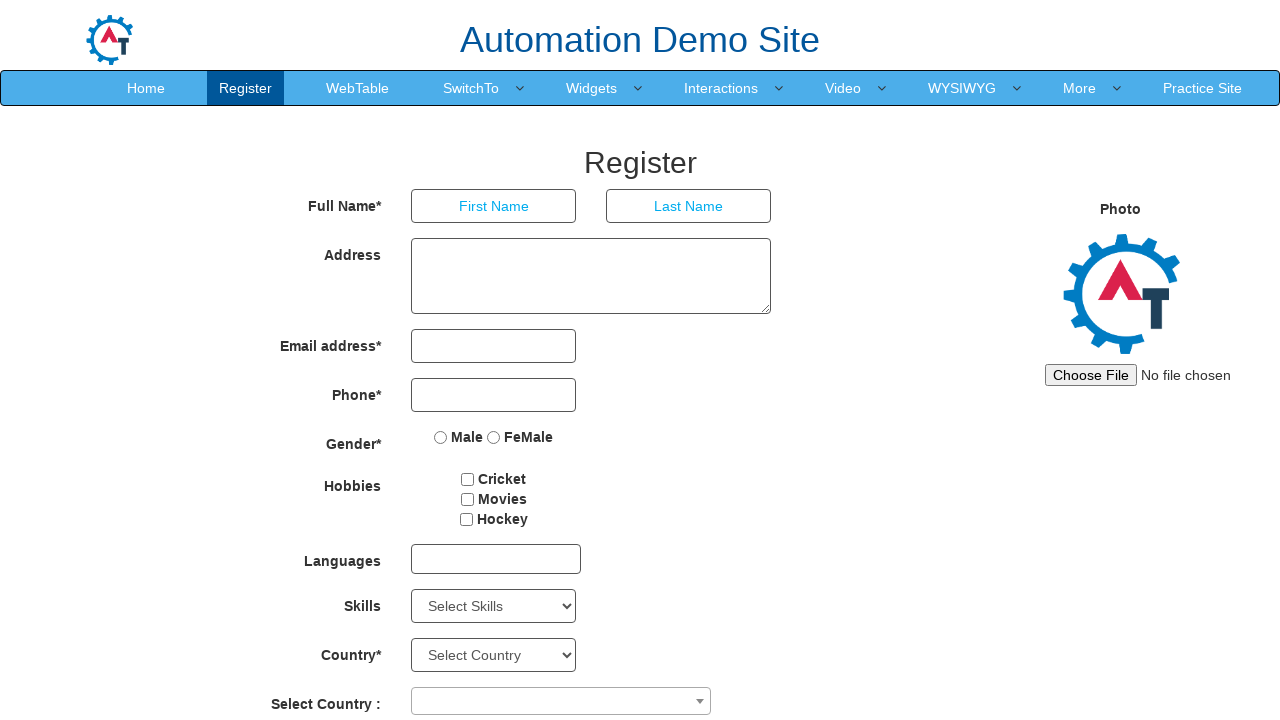